Navigates to SpiceJet booking page and verifies the return date field is present by checking its style attribute

Starting URL: https://book.spicejet.com/

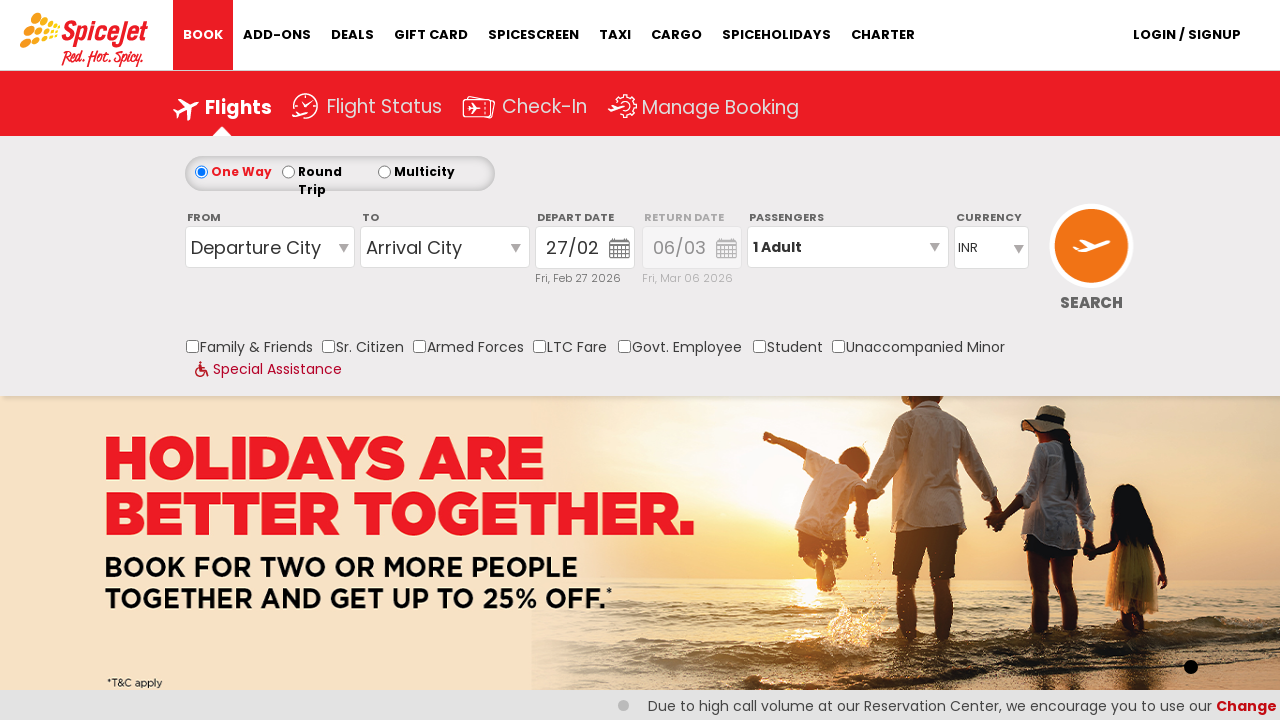

Navigated to SpiceJet booking page
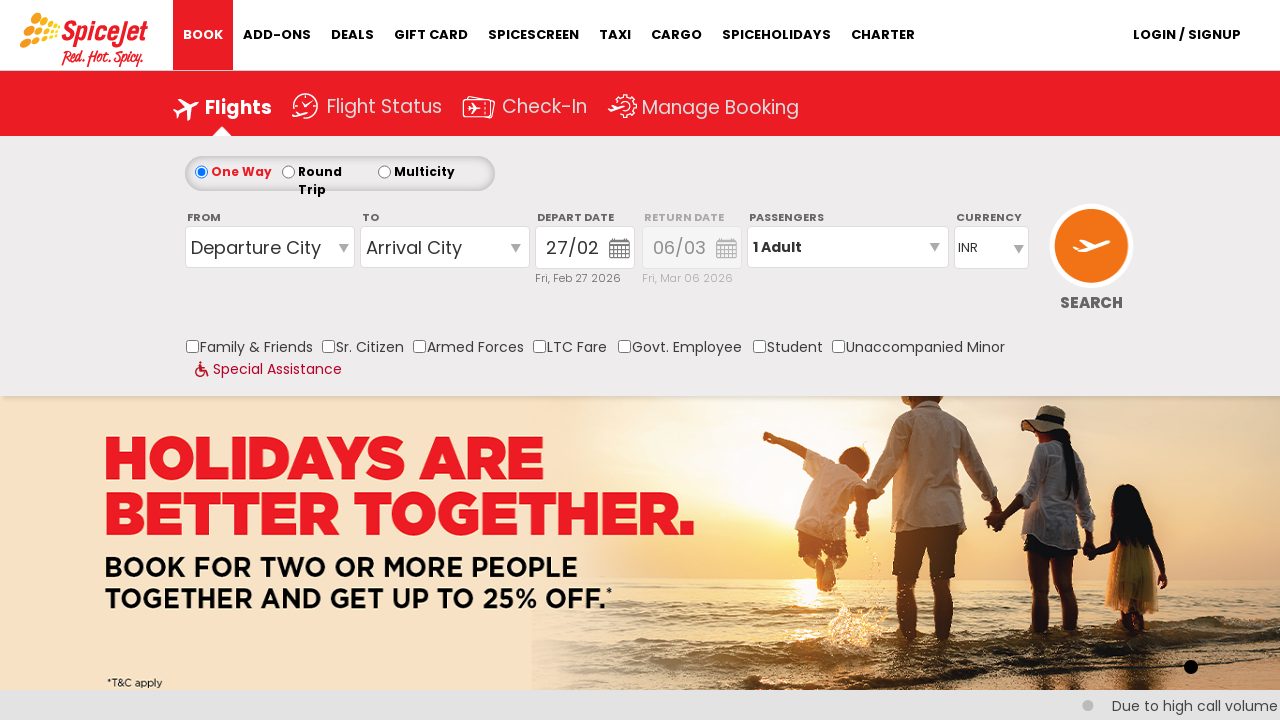

Return date field is present and ready
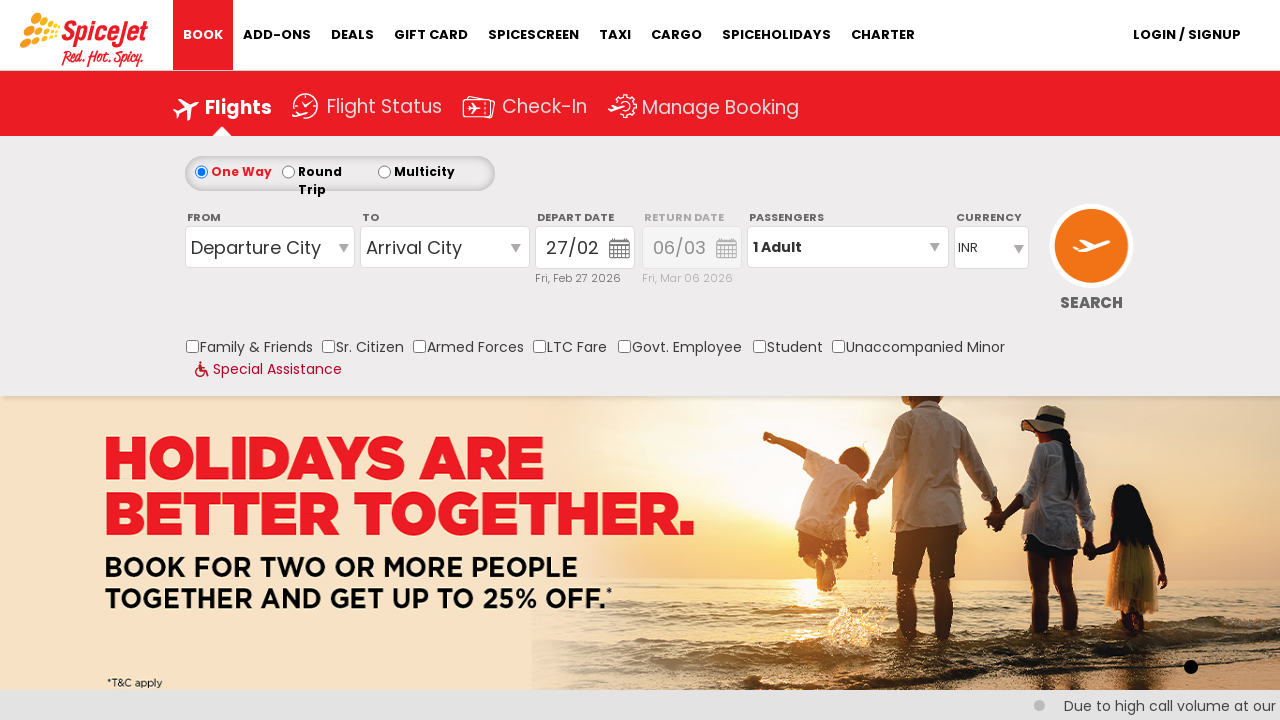

Retrieved style attribute from return date field: display: block; opacity: 0.5; pointer-events: inherit;
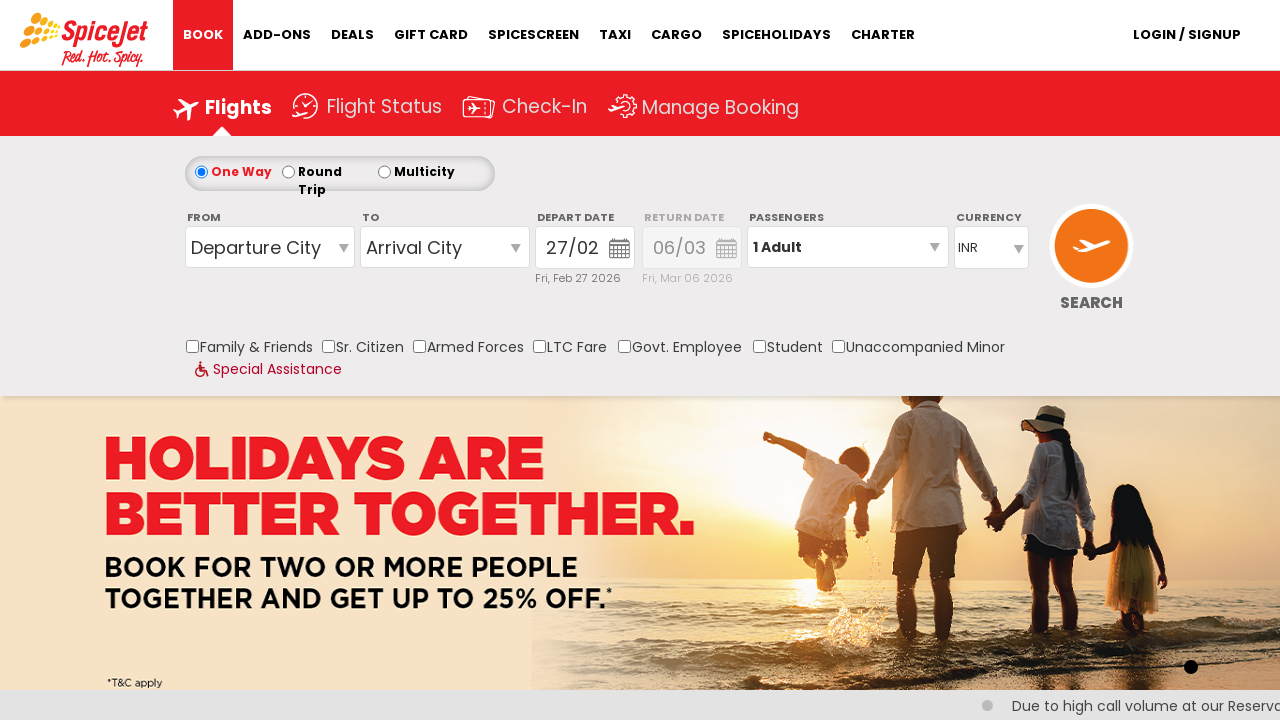

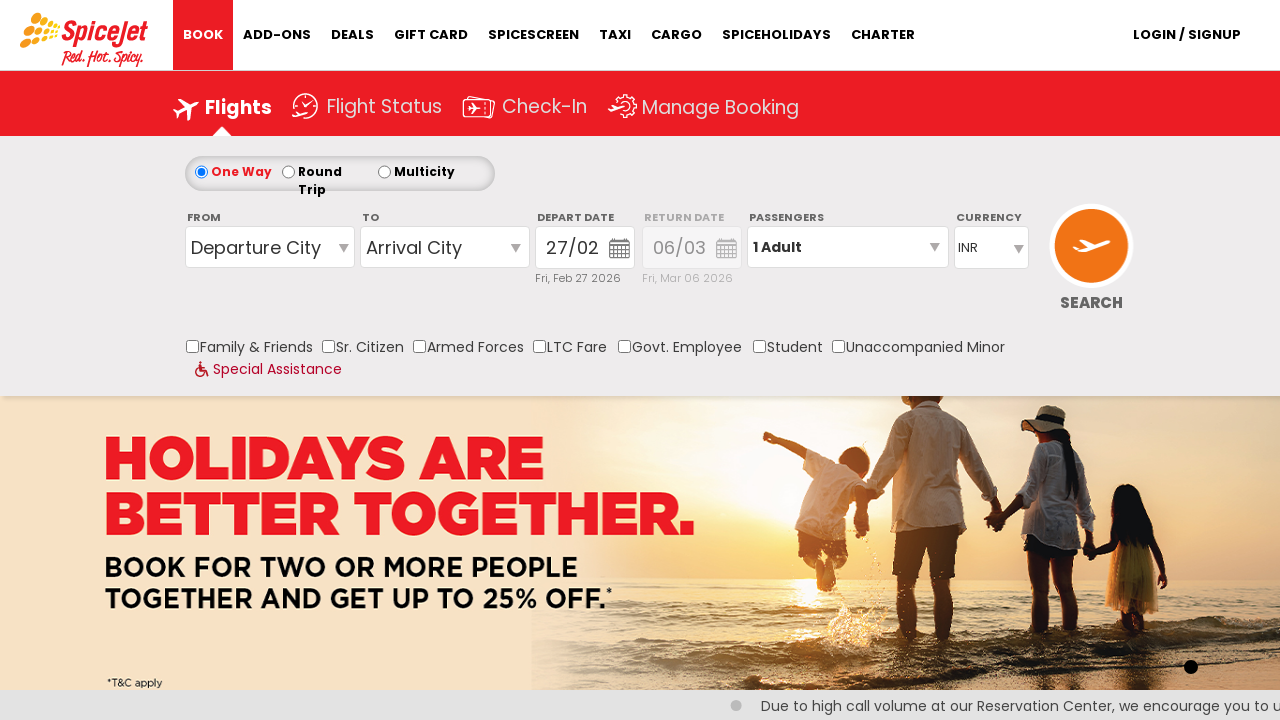